Tests drag and drop functionality on jQuery UI demo page by dragging an element and dropping it onto a target area

Starting URL: https://jqueryui.com/droppable/

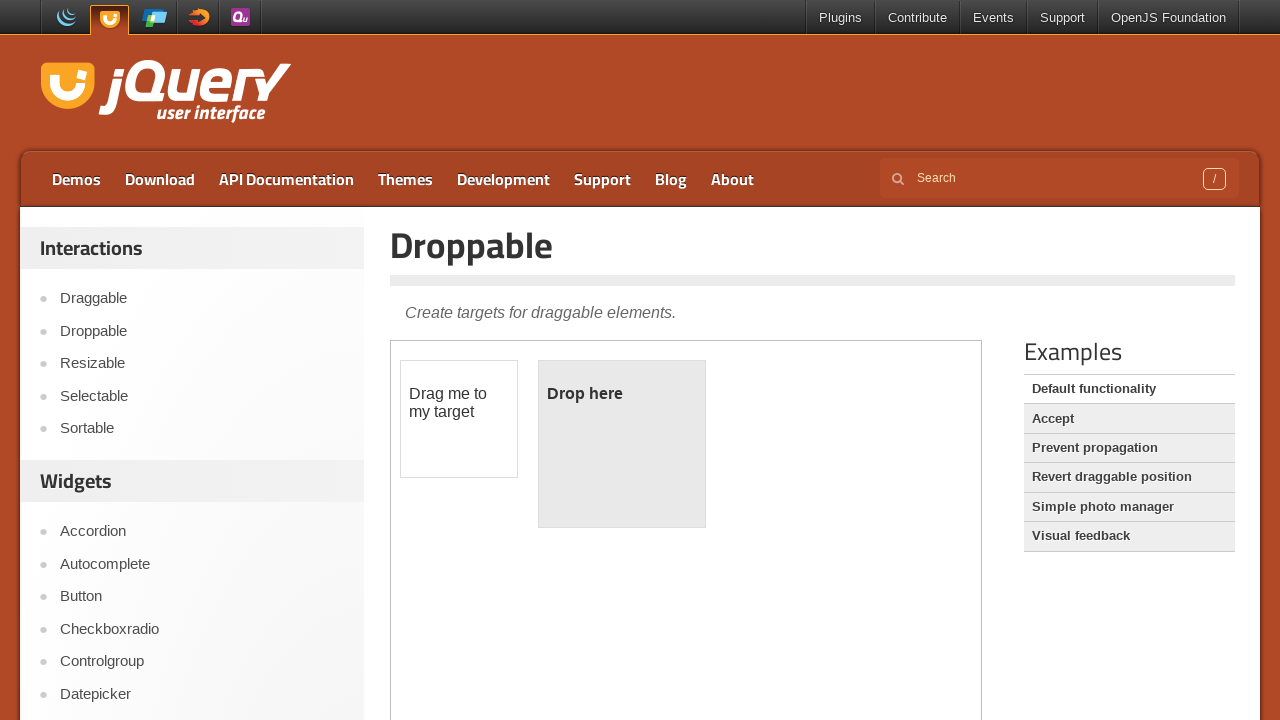

Located the first iframe containing the drag and drop demo
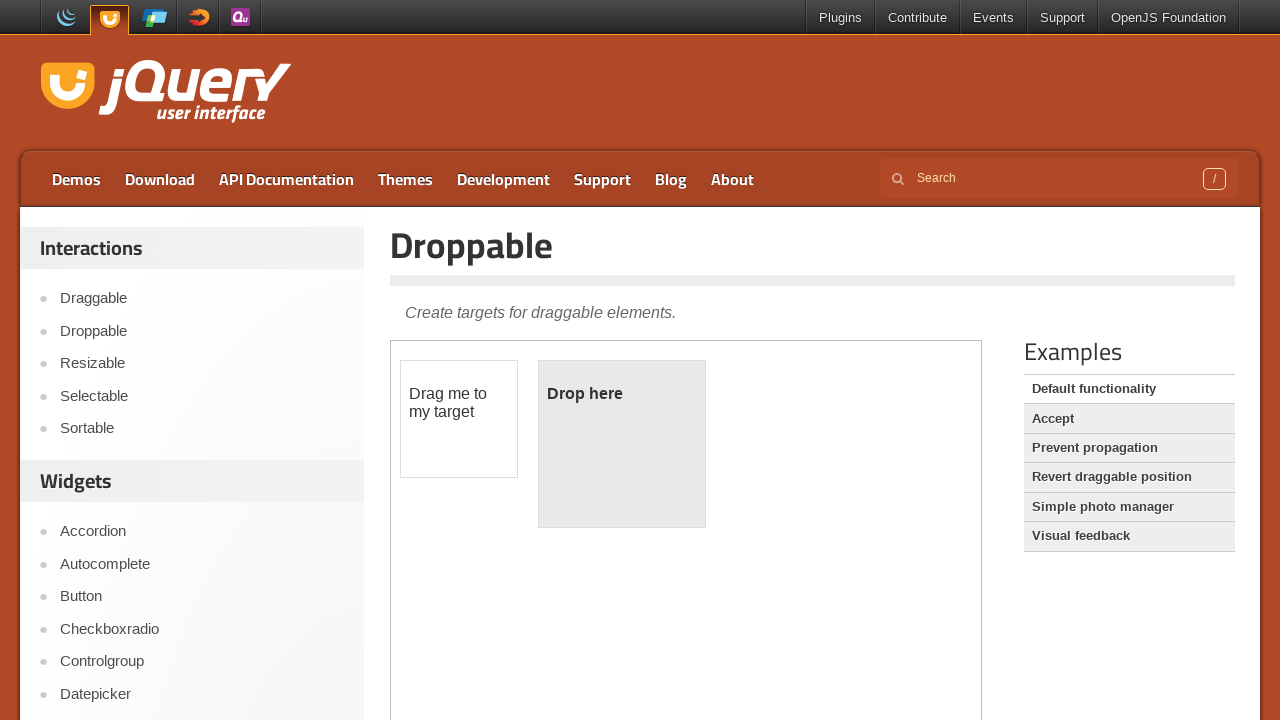

Located the draggable element with ID 'draggable'
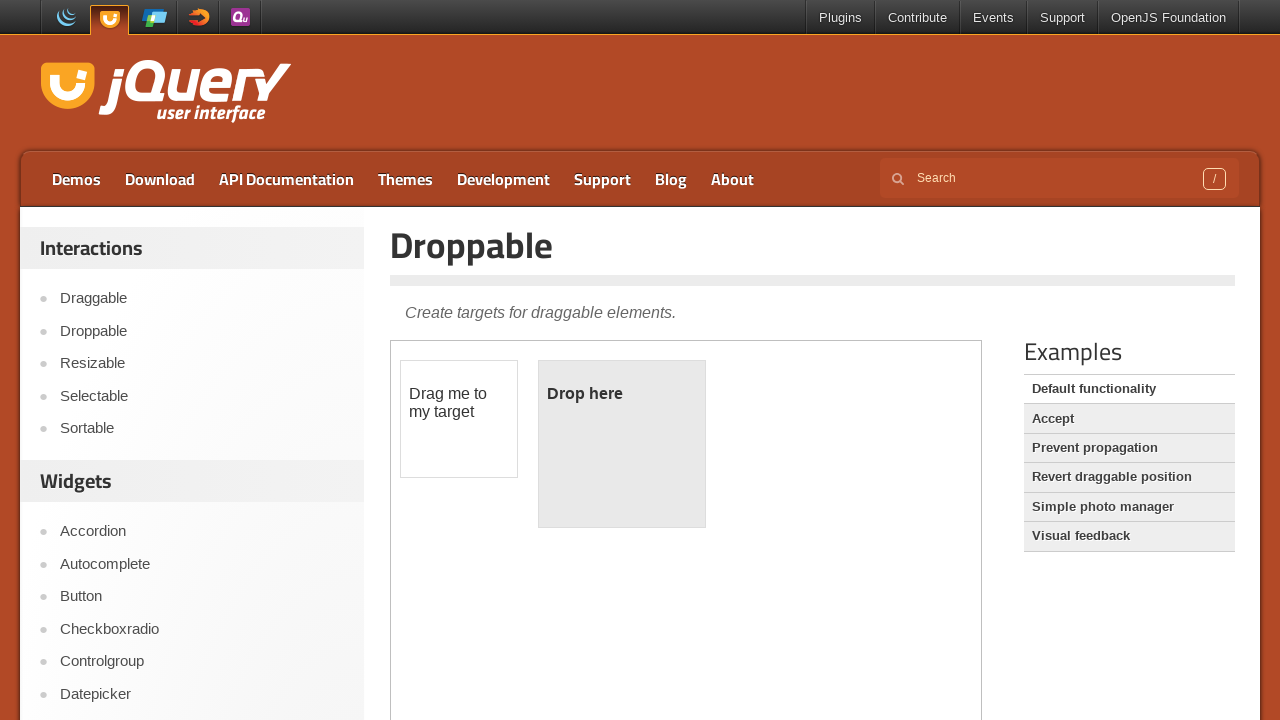

Located the droppable target element with ID 'droppable'
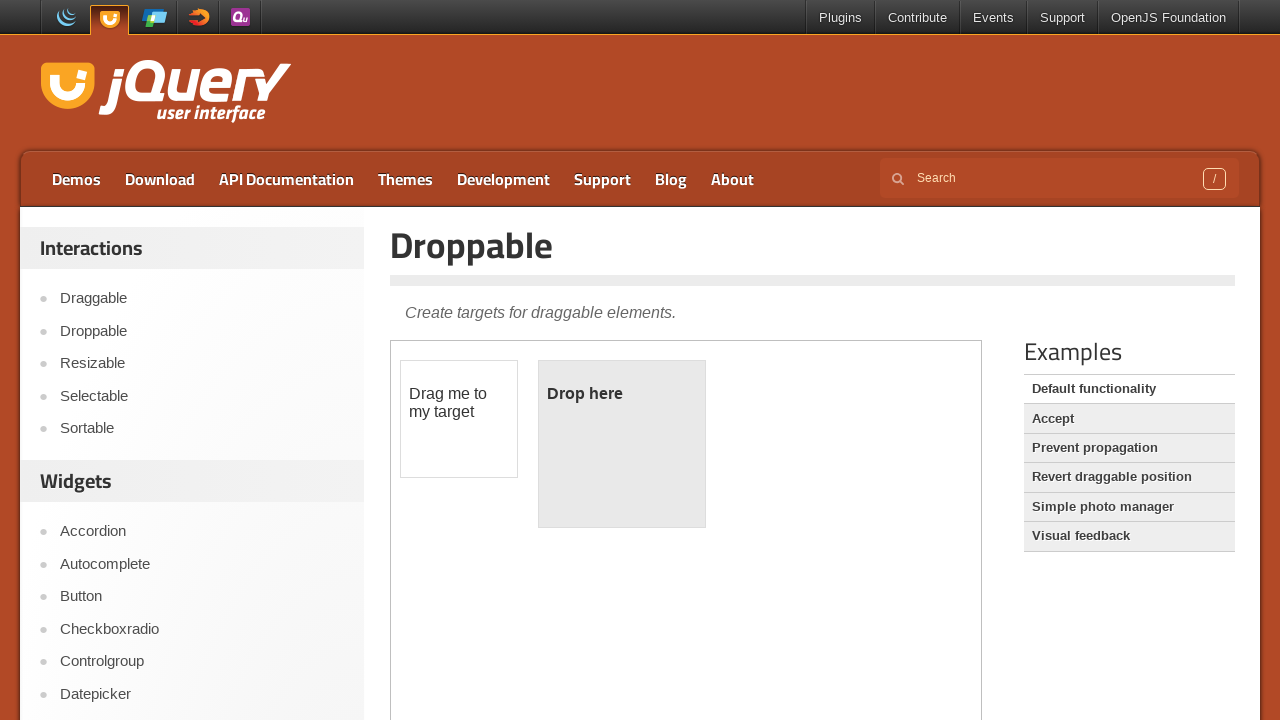

Dragged the draggable element and dropped it onto the droppable target at (622, 444)
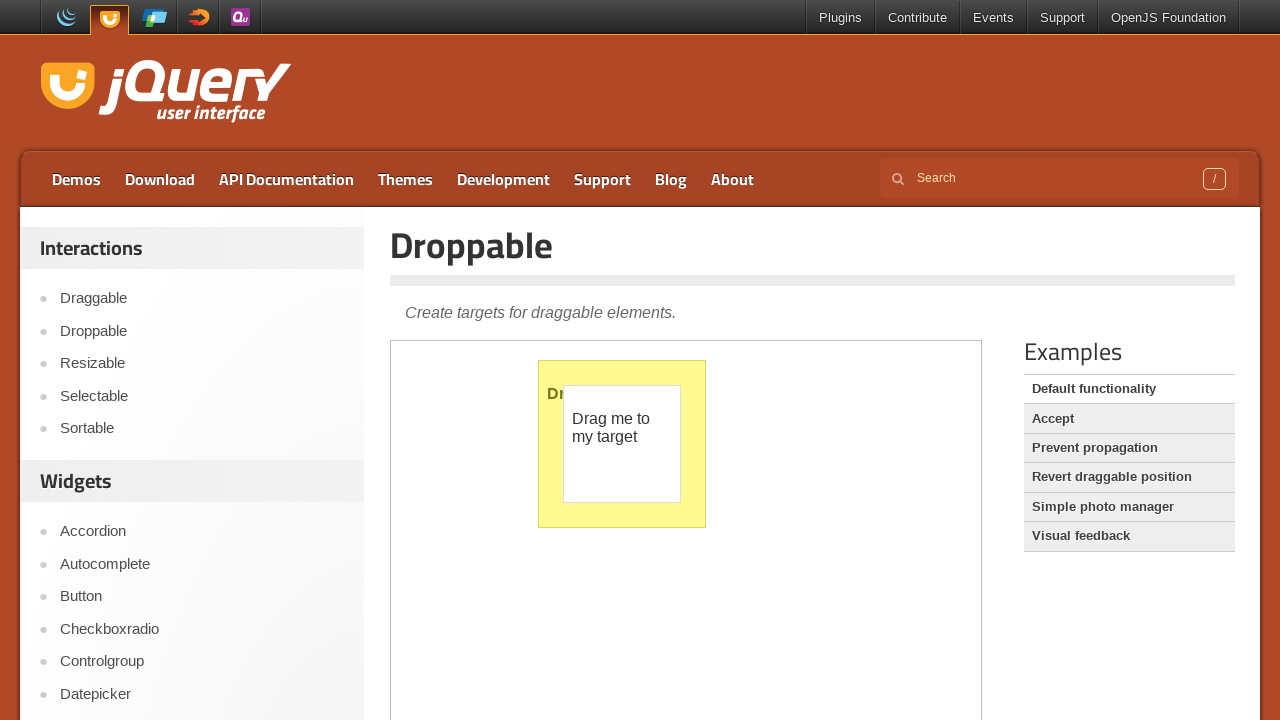

Confirmed that 'Dropped!' text appeared in the droppable area
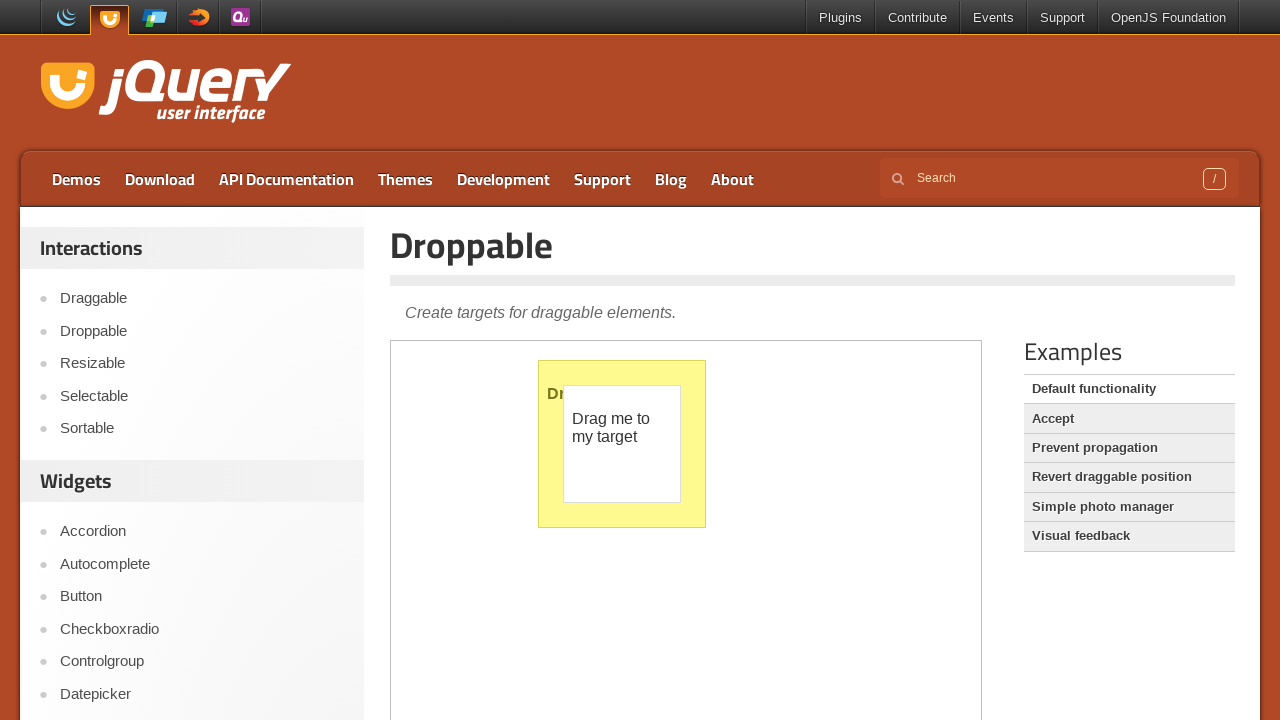

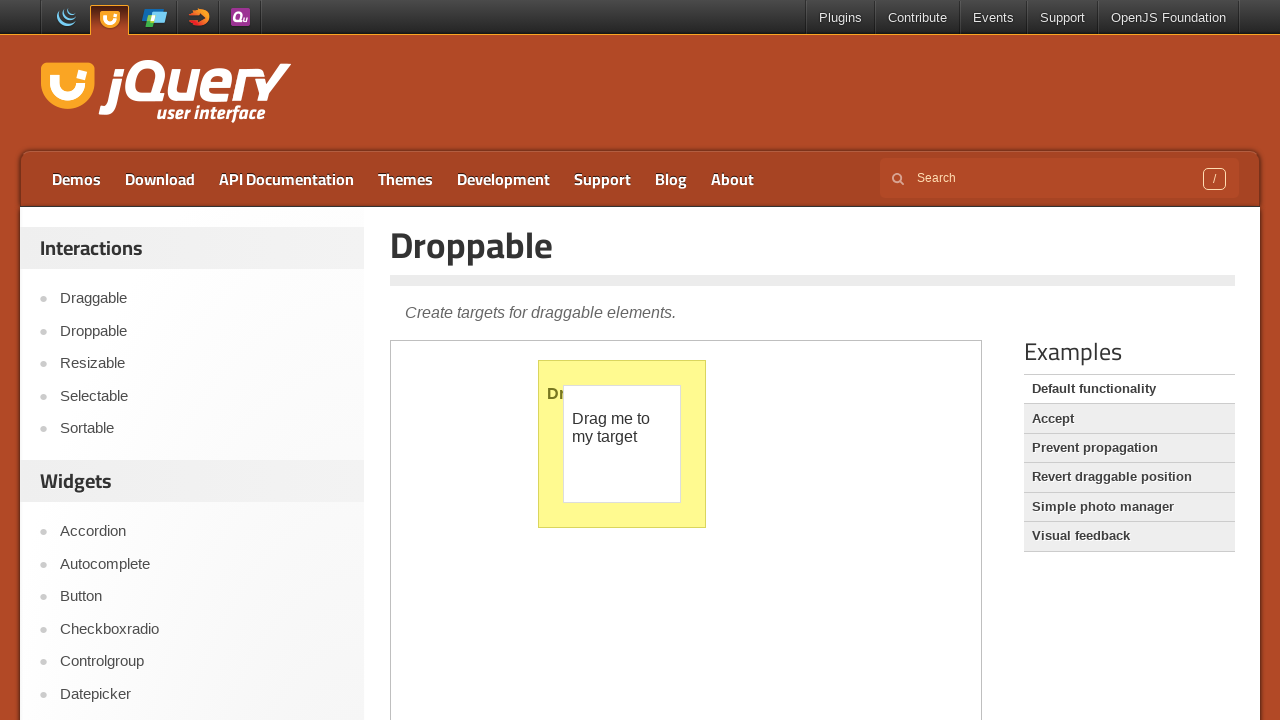